Tests Google Scholar search functionality by clearing the search input field, entering a search term "balloon", and clicking the search button.

Starting URL: https://scholar.google.com.mx/

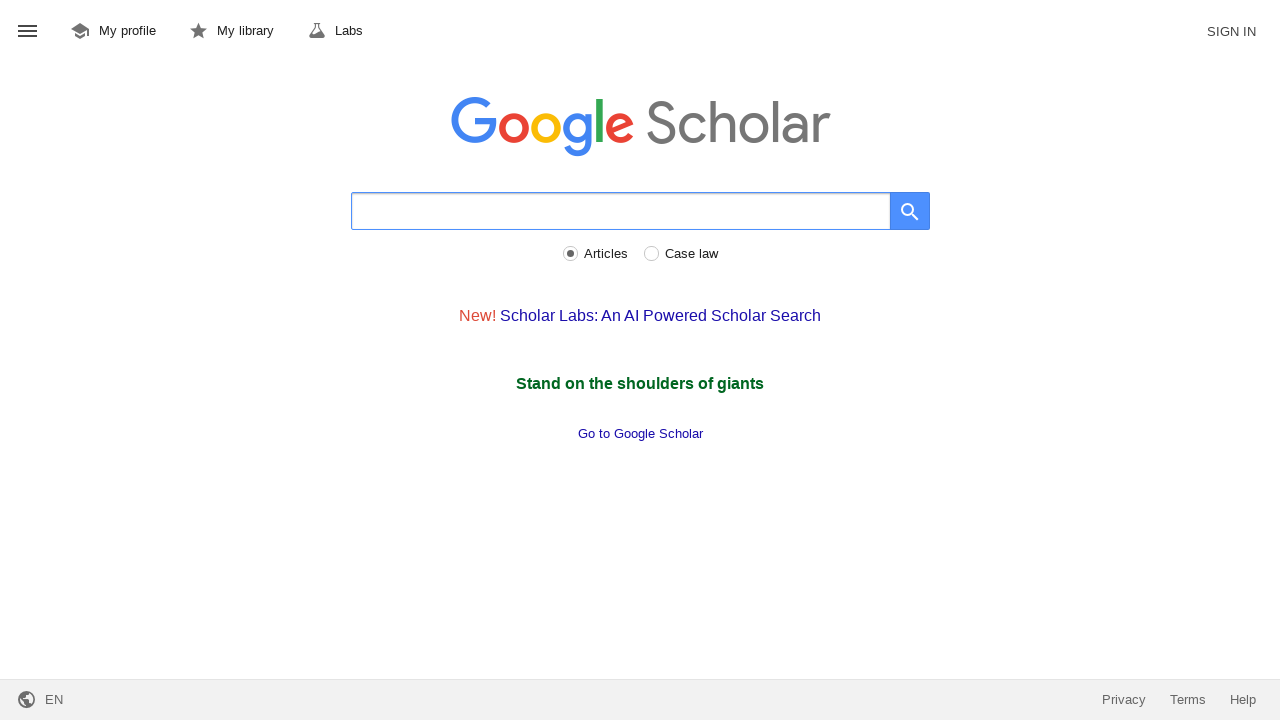

Cleared the search input field on #gs_hdr_tsi
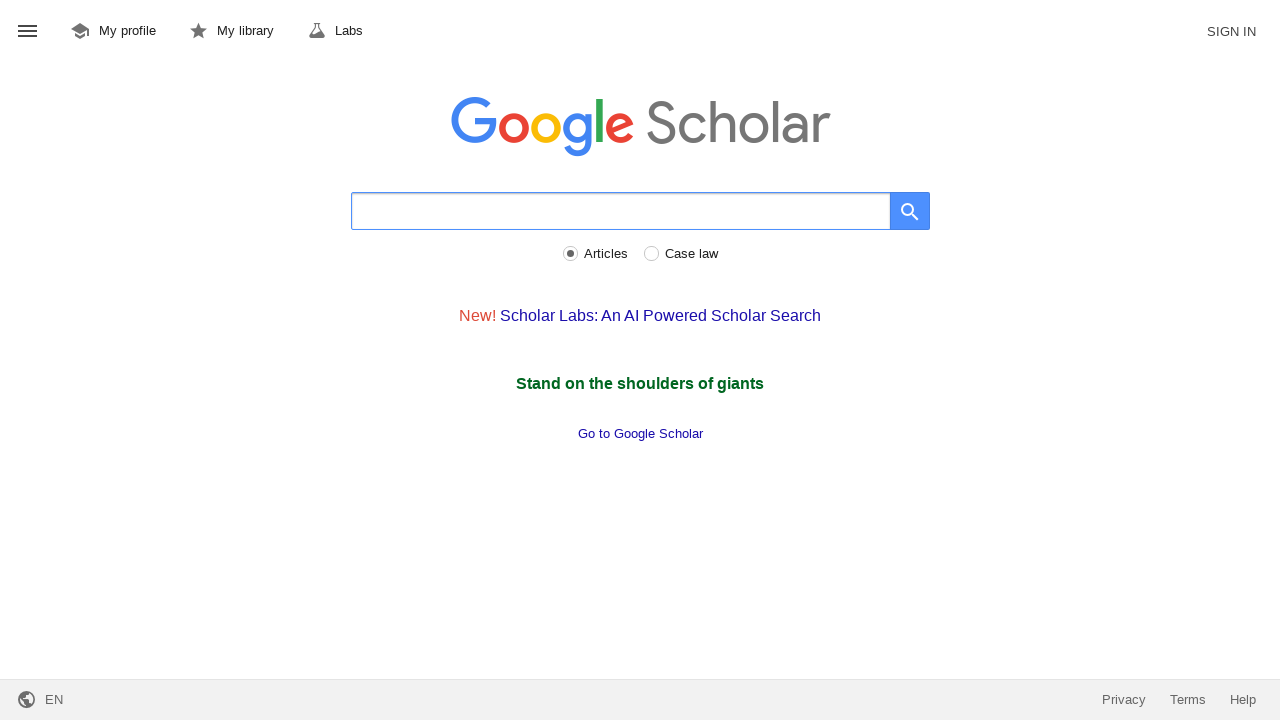

Entered search term 'balloon' in the search field on #gs_hdr_tsi
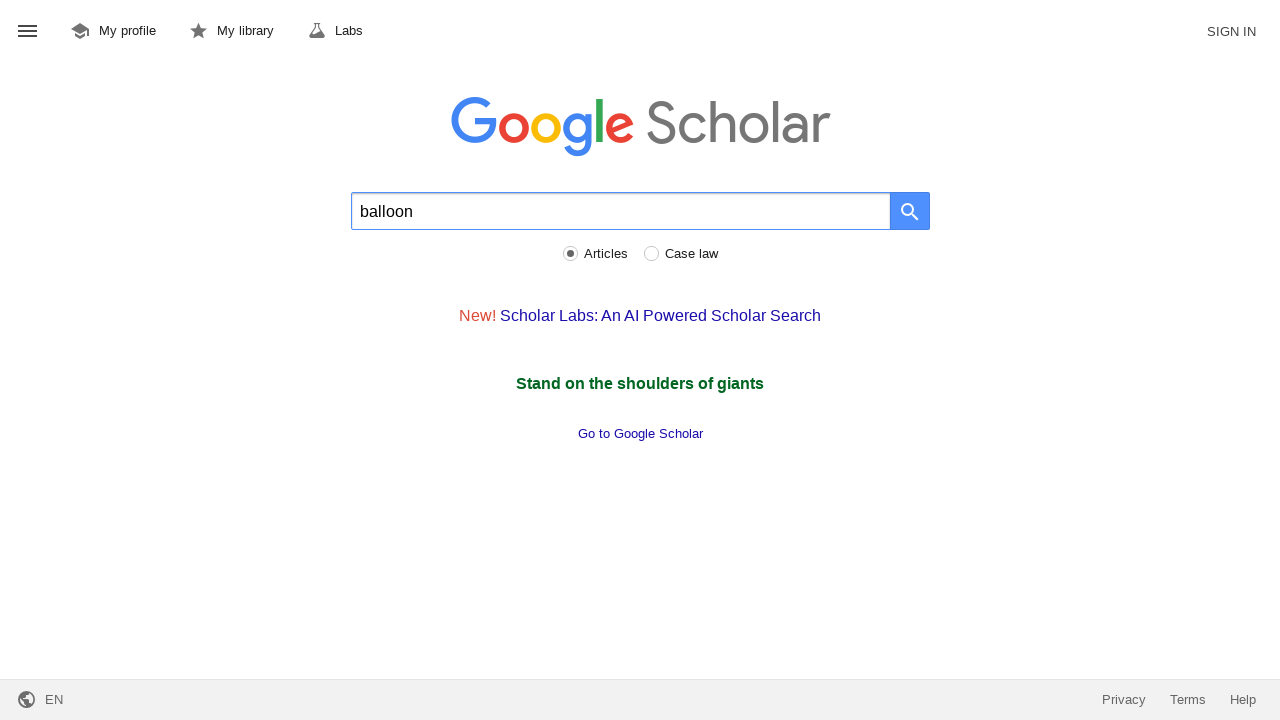

Clicked the search button at (910, 211) on #gs_hdr_tsb
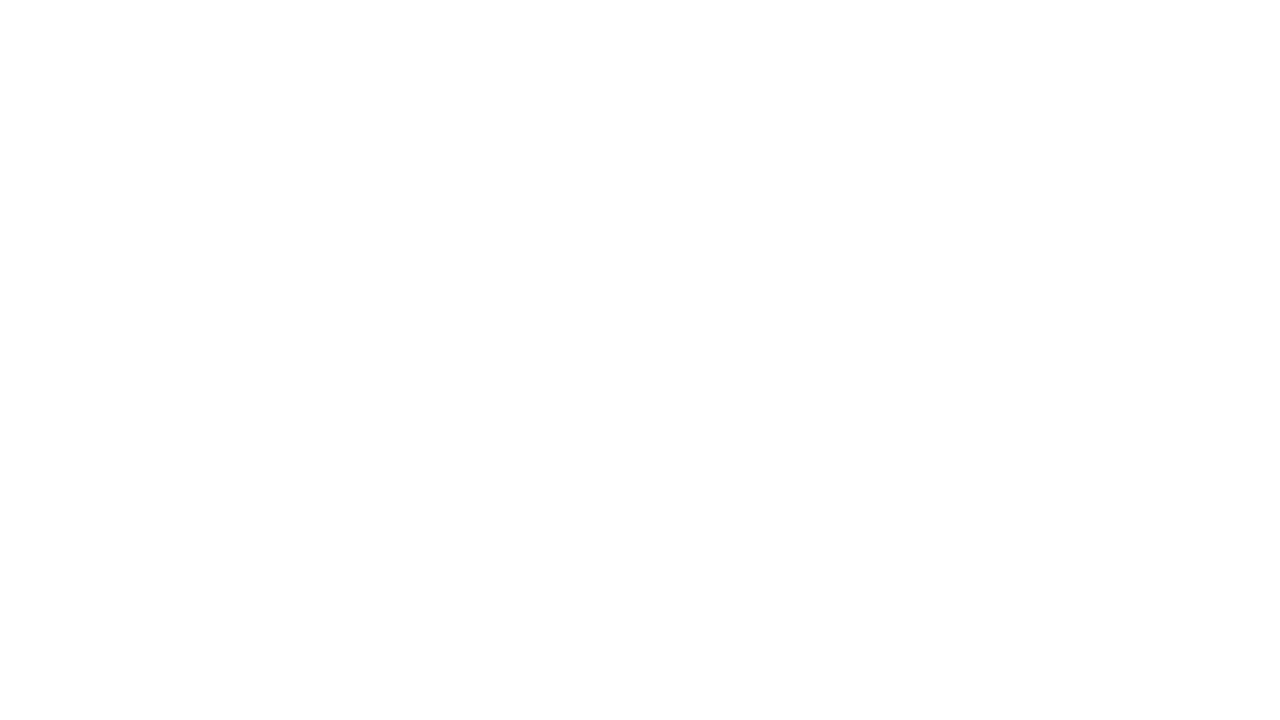

Search results loaded successfully
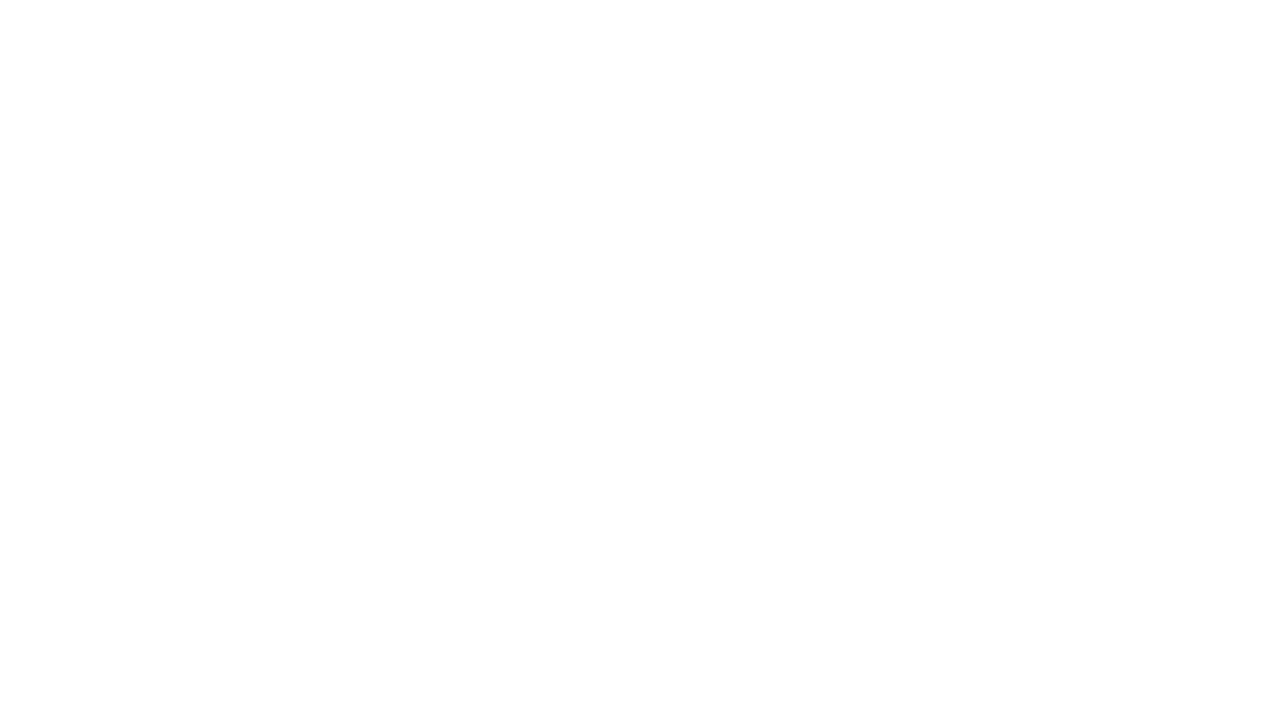

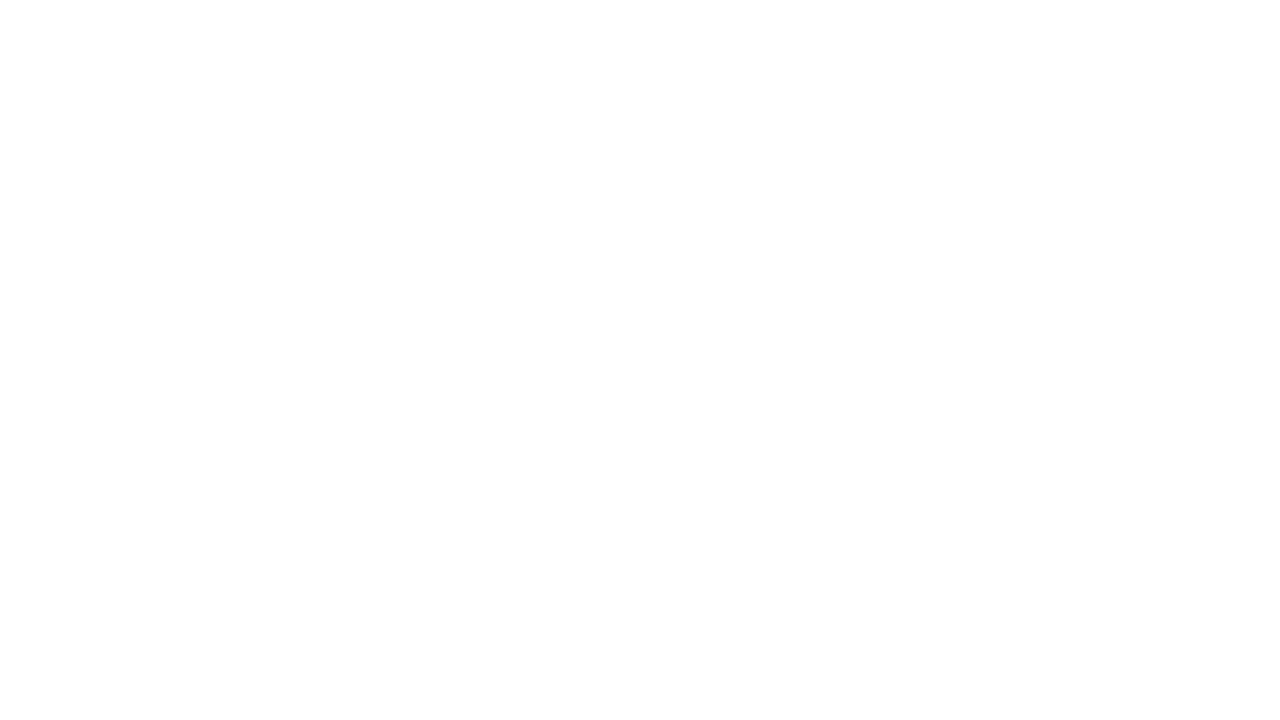